Tests mouse operations by filling a first name field, selecting the text with double-click, copying it with keyboard shortcuts, and pasting it into the last name field.

Starting URL: http://demo.automationtesting.in/Register.html

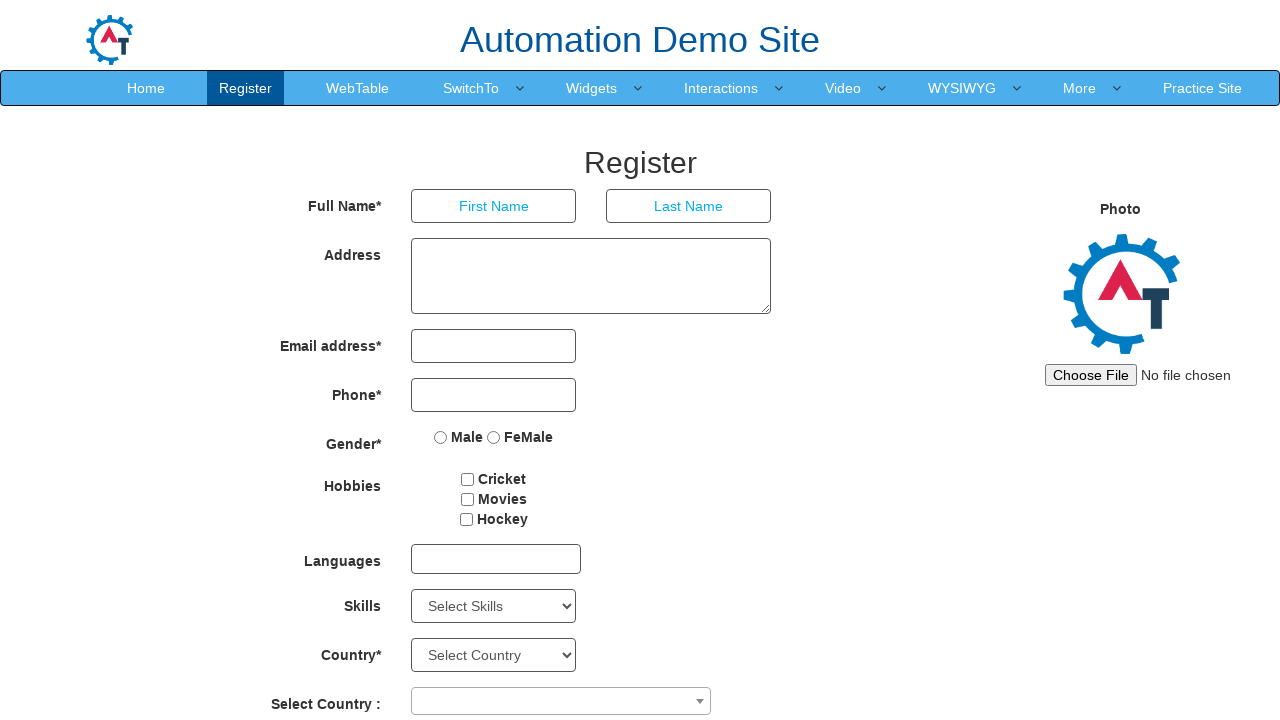

Filled first name field with 'admin' on input[placeholder='First Name']
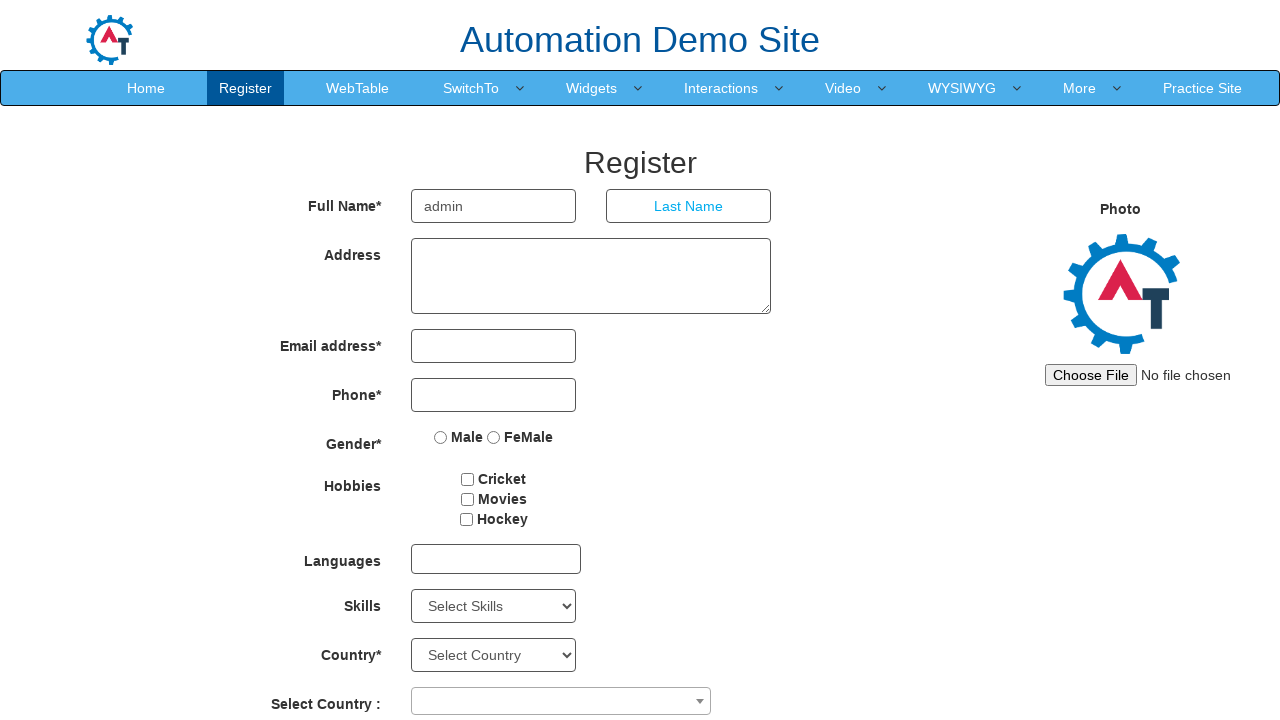

Double-clicked first name field to select all text at (494, 206) on input[placeholder='First Name']
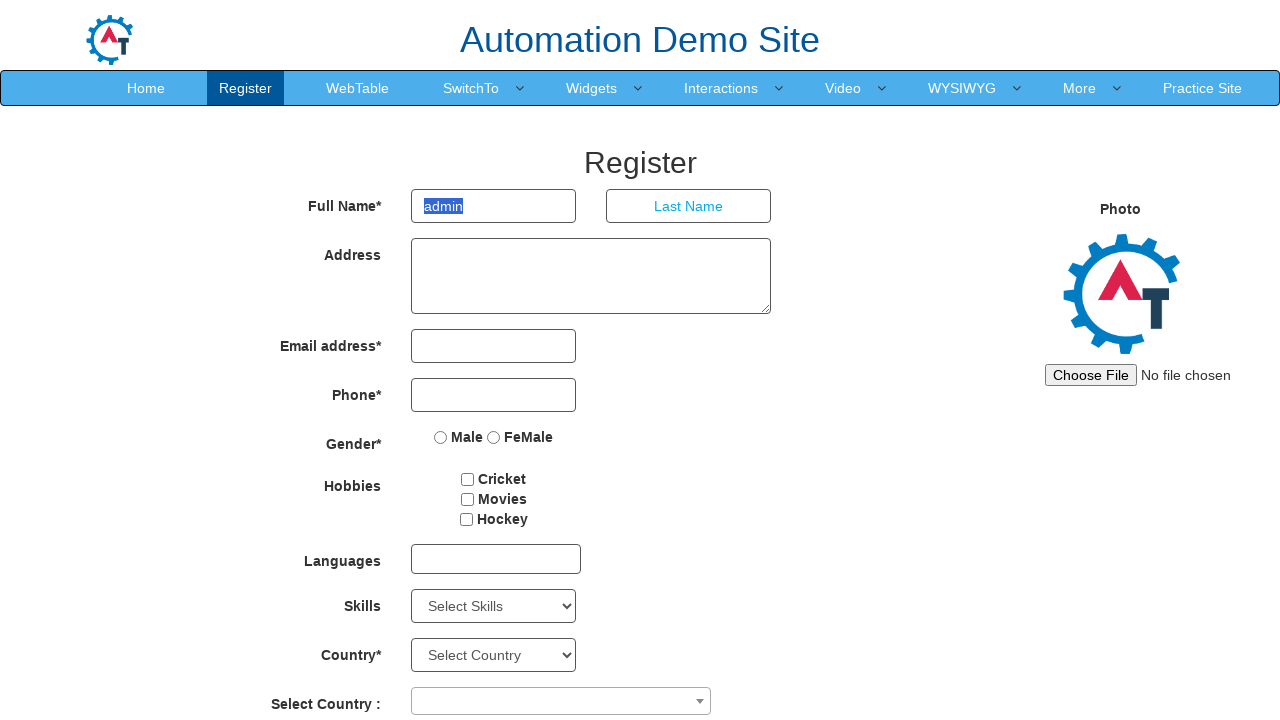

Copied selected text using Ctrl+C
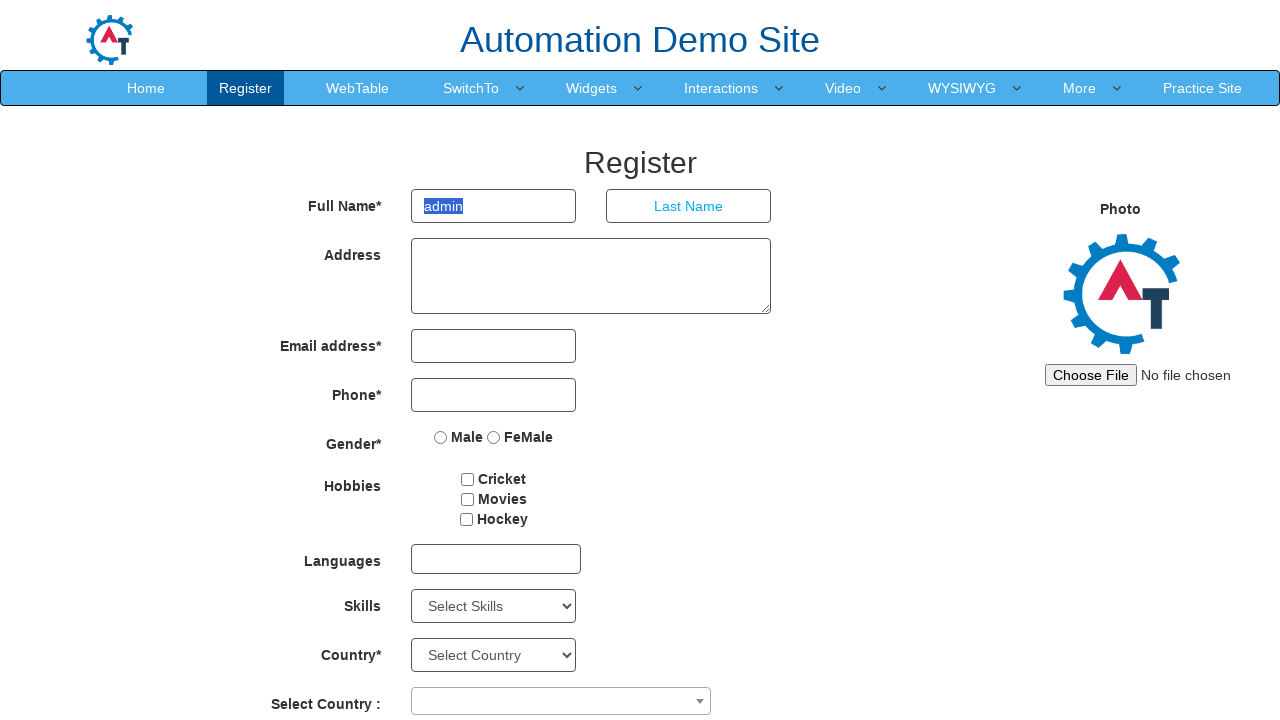

Clicked on last name field at (689, 206) on input[placeholder='Last Name']
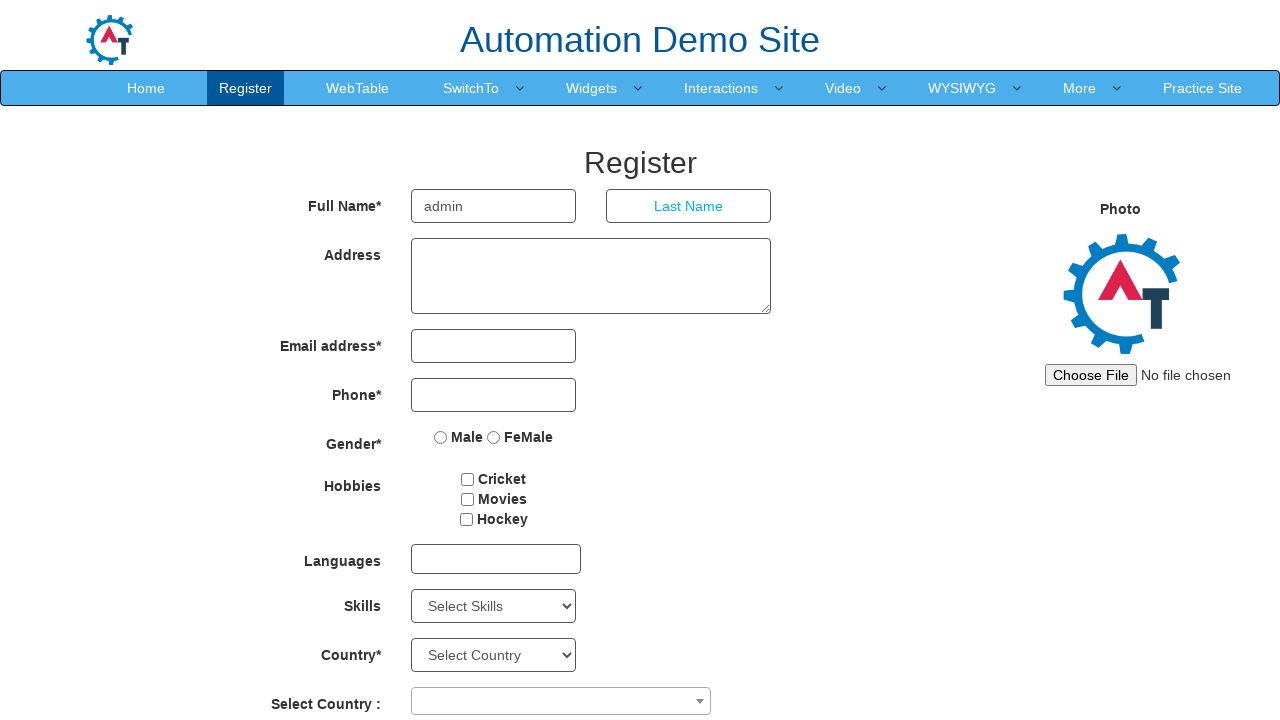

Pasted copied text into last name field using Ctrl+V
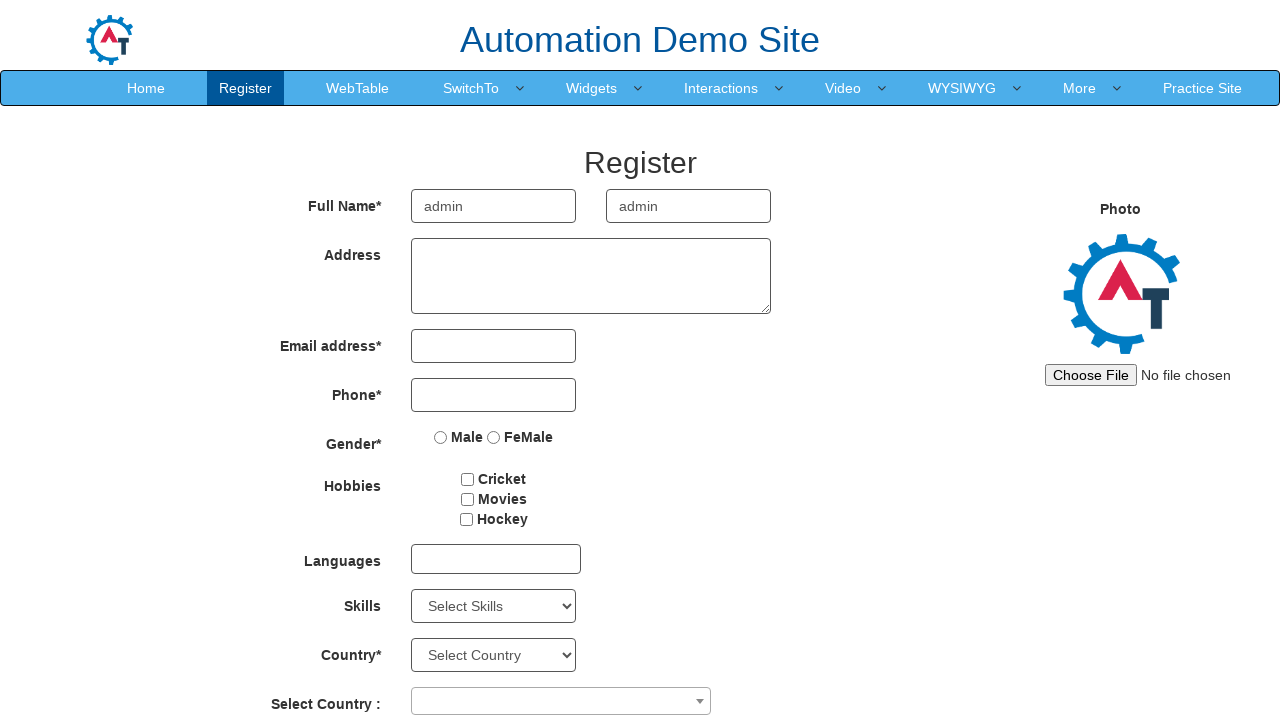

Waited 500ms for paste operation to complete
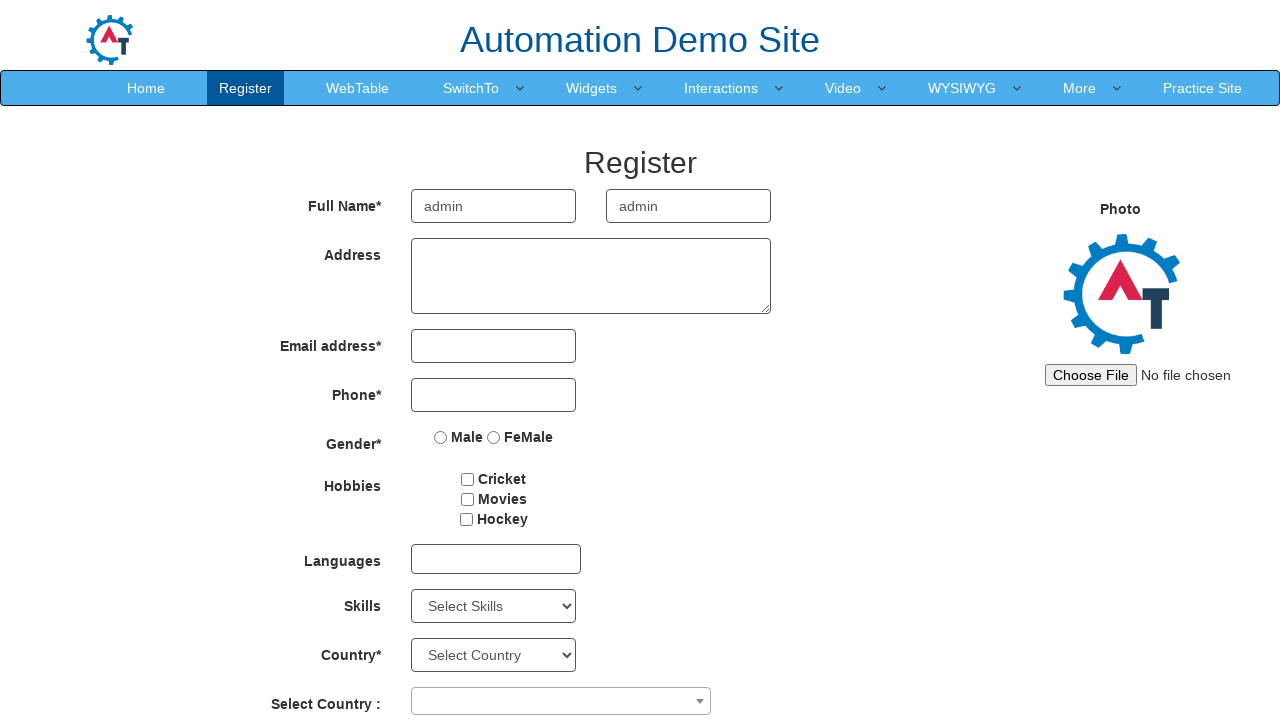

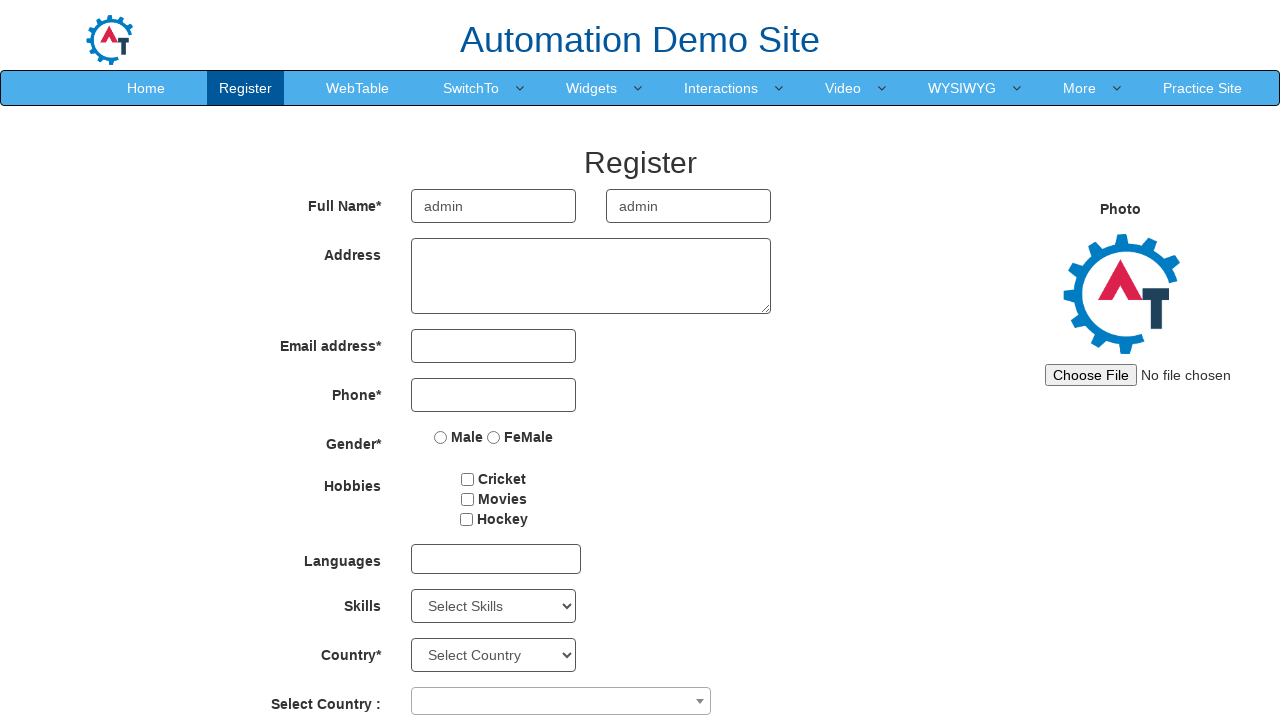